Navigates to a Moegirl wiki page, waits for the main body content to load, and verifies the page structure by checking for the mw-body element.

Starting URL: https://zh.moegirl.org.cn/萌娘百科

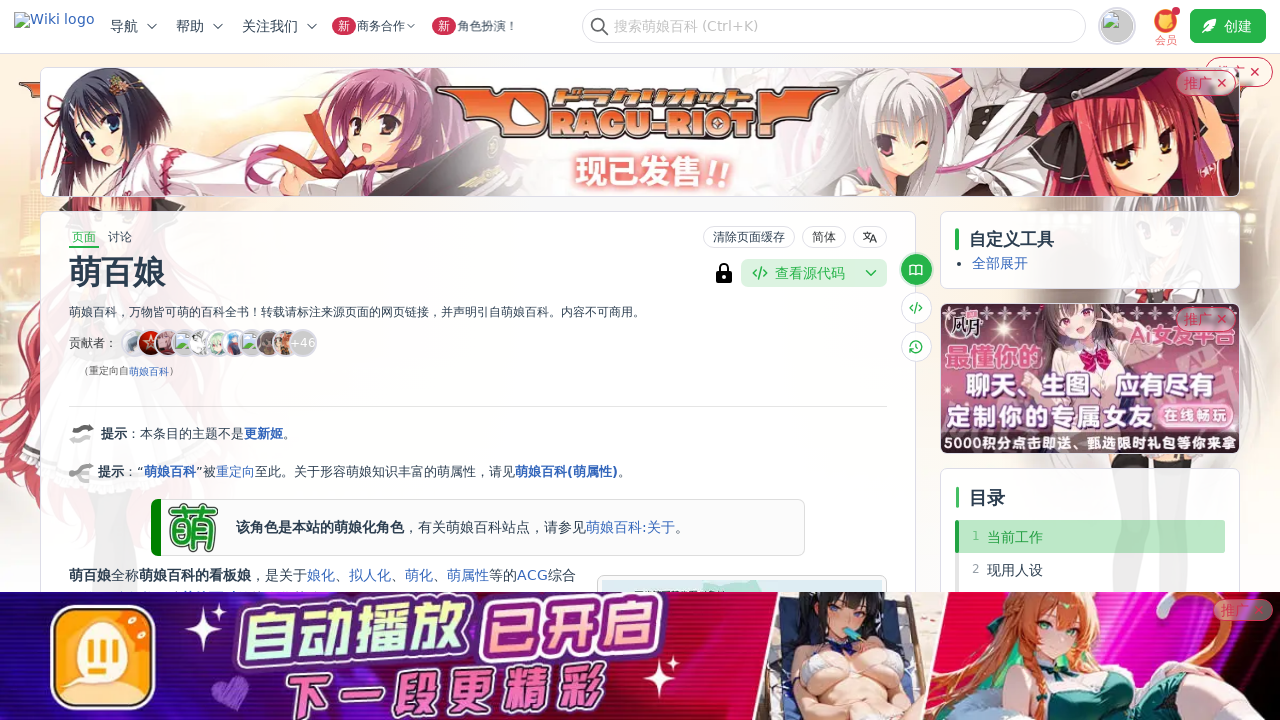

Waited for main body content (#mw-body) to load
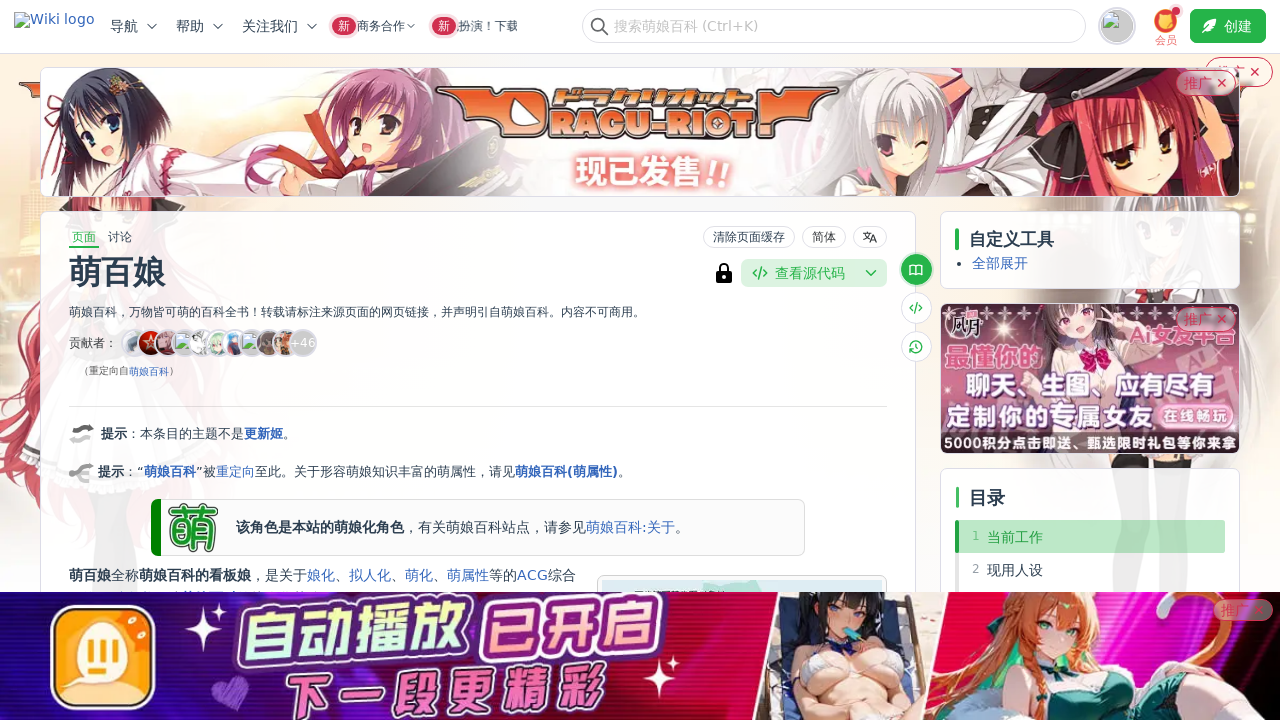

Set viewport size to 1920x1080
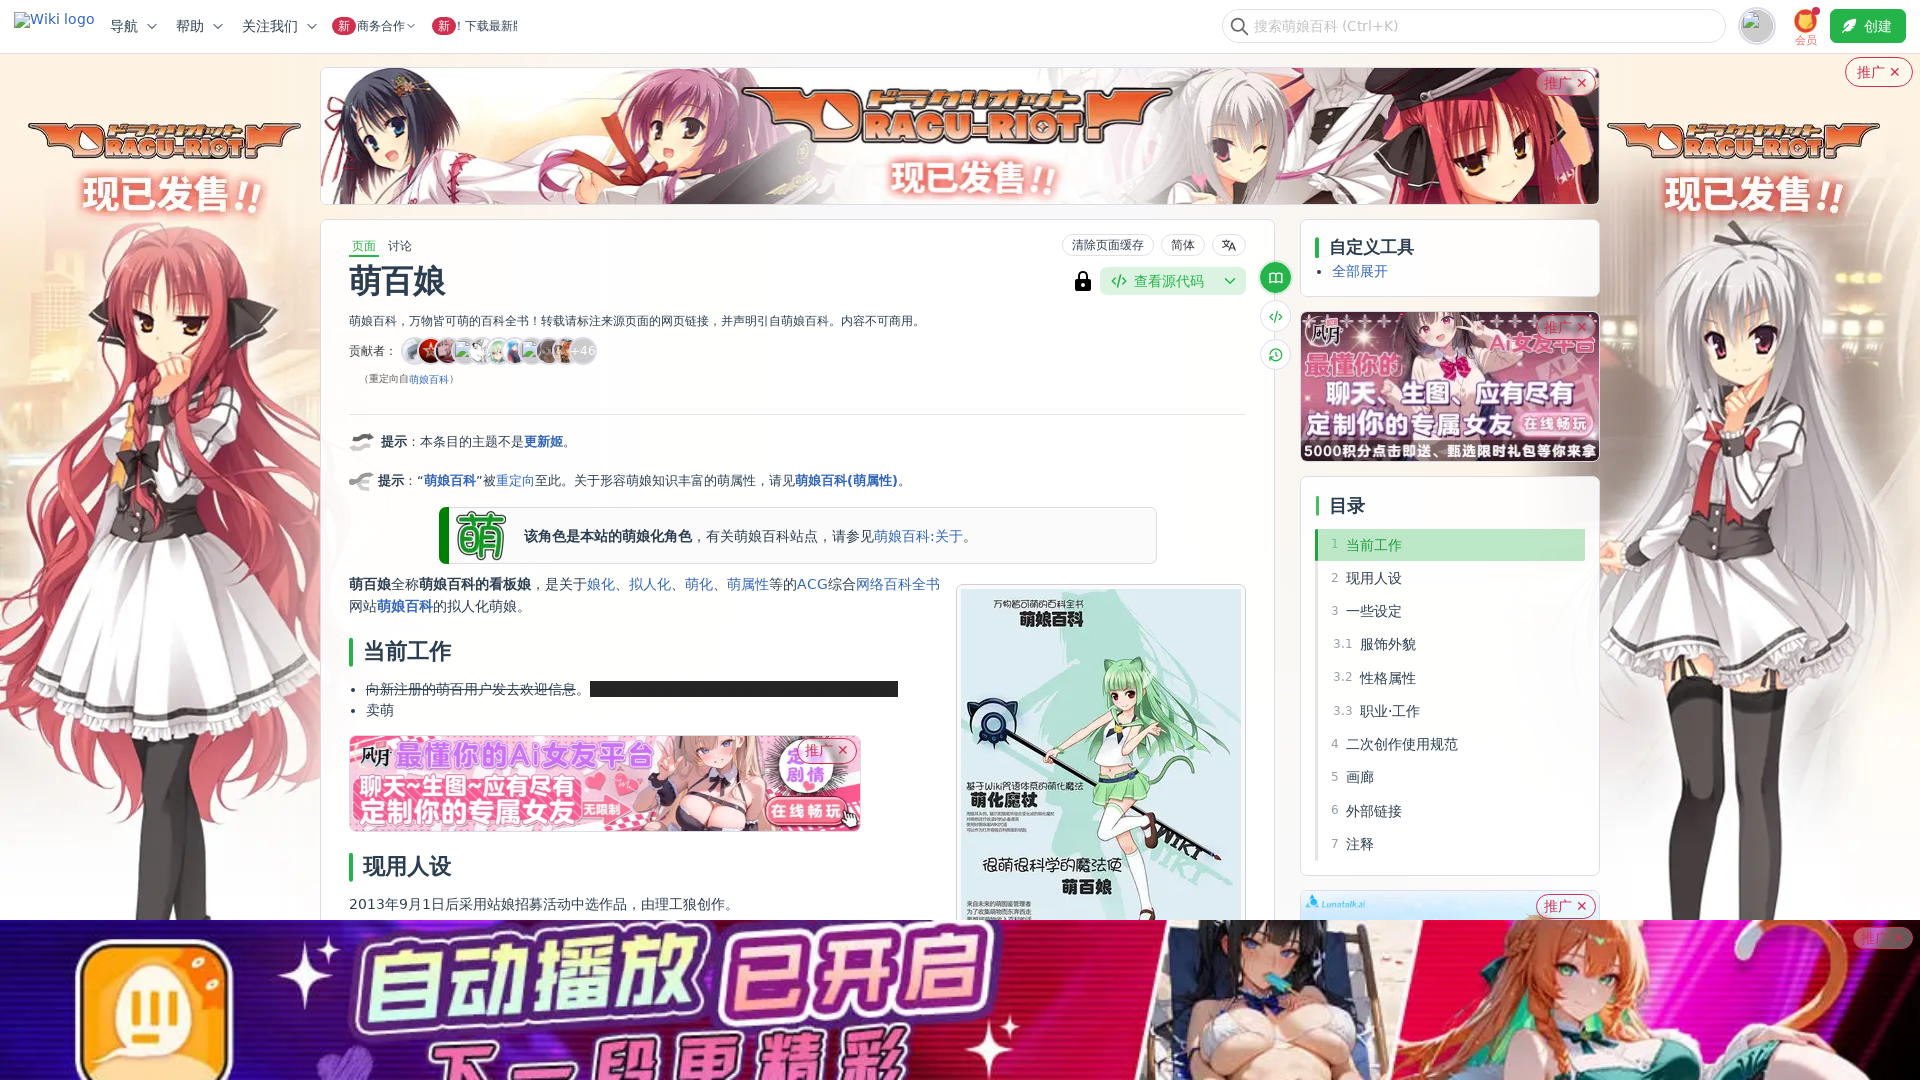

Located main body element (#mw-body)
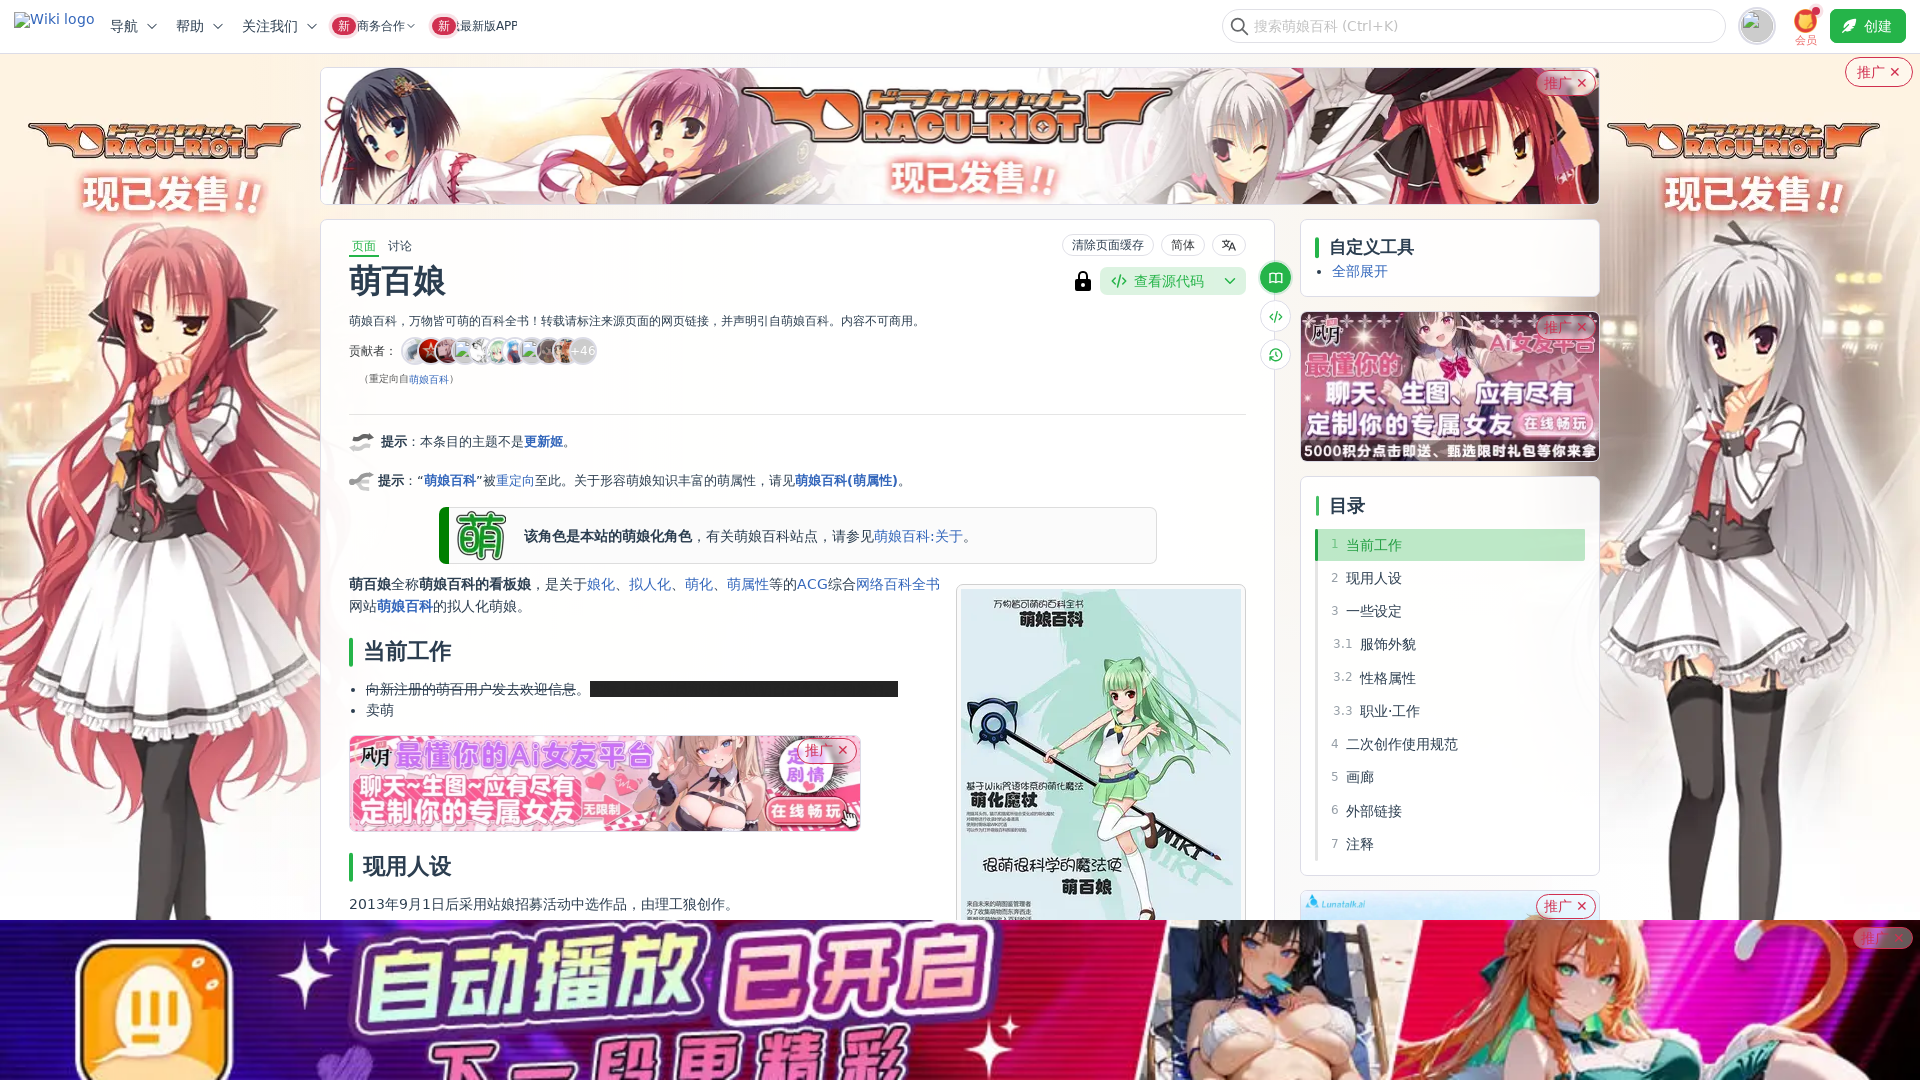

Verified main body element is visible
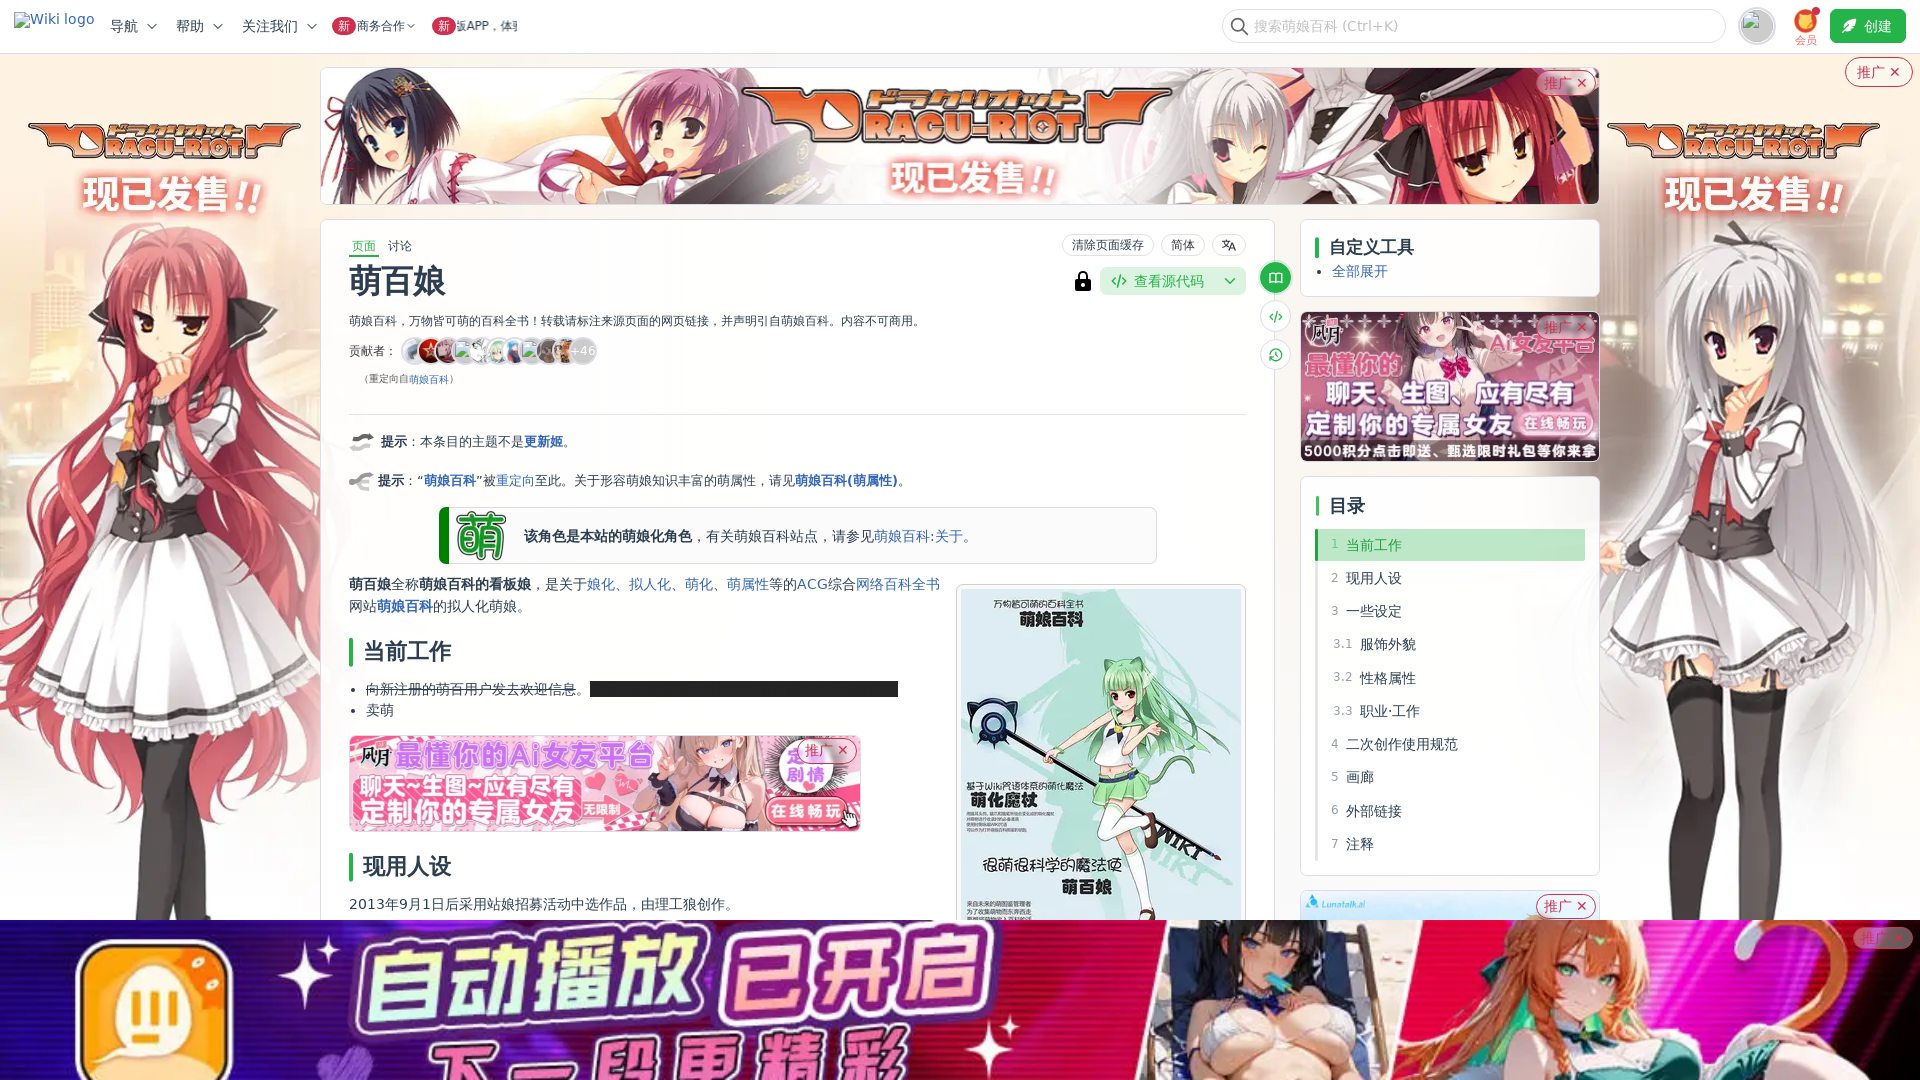

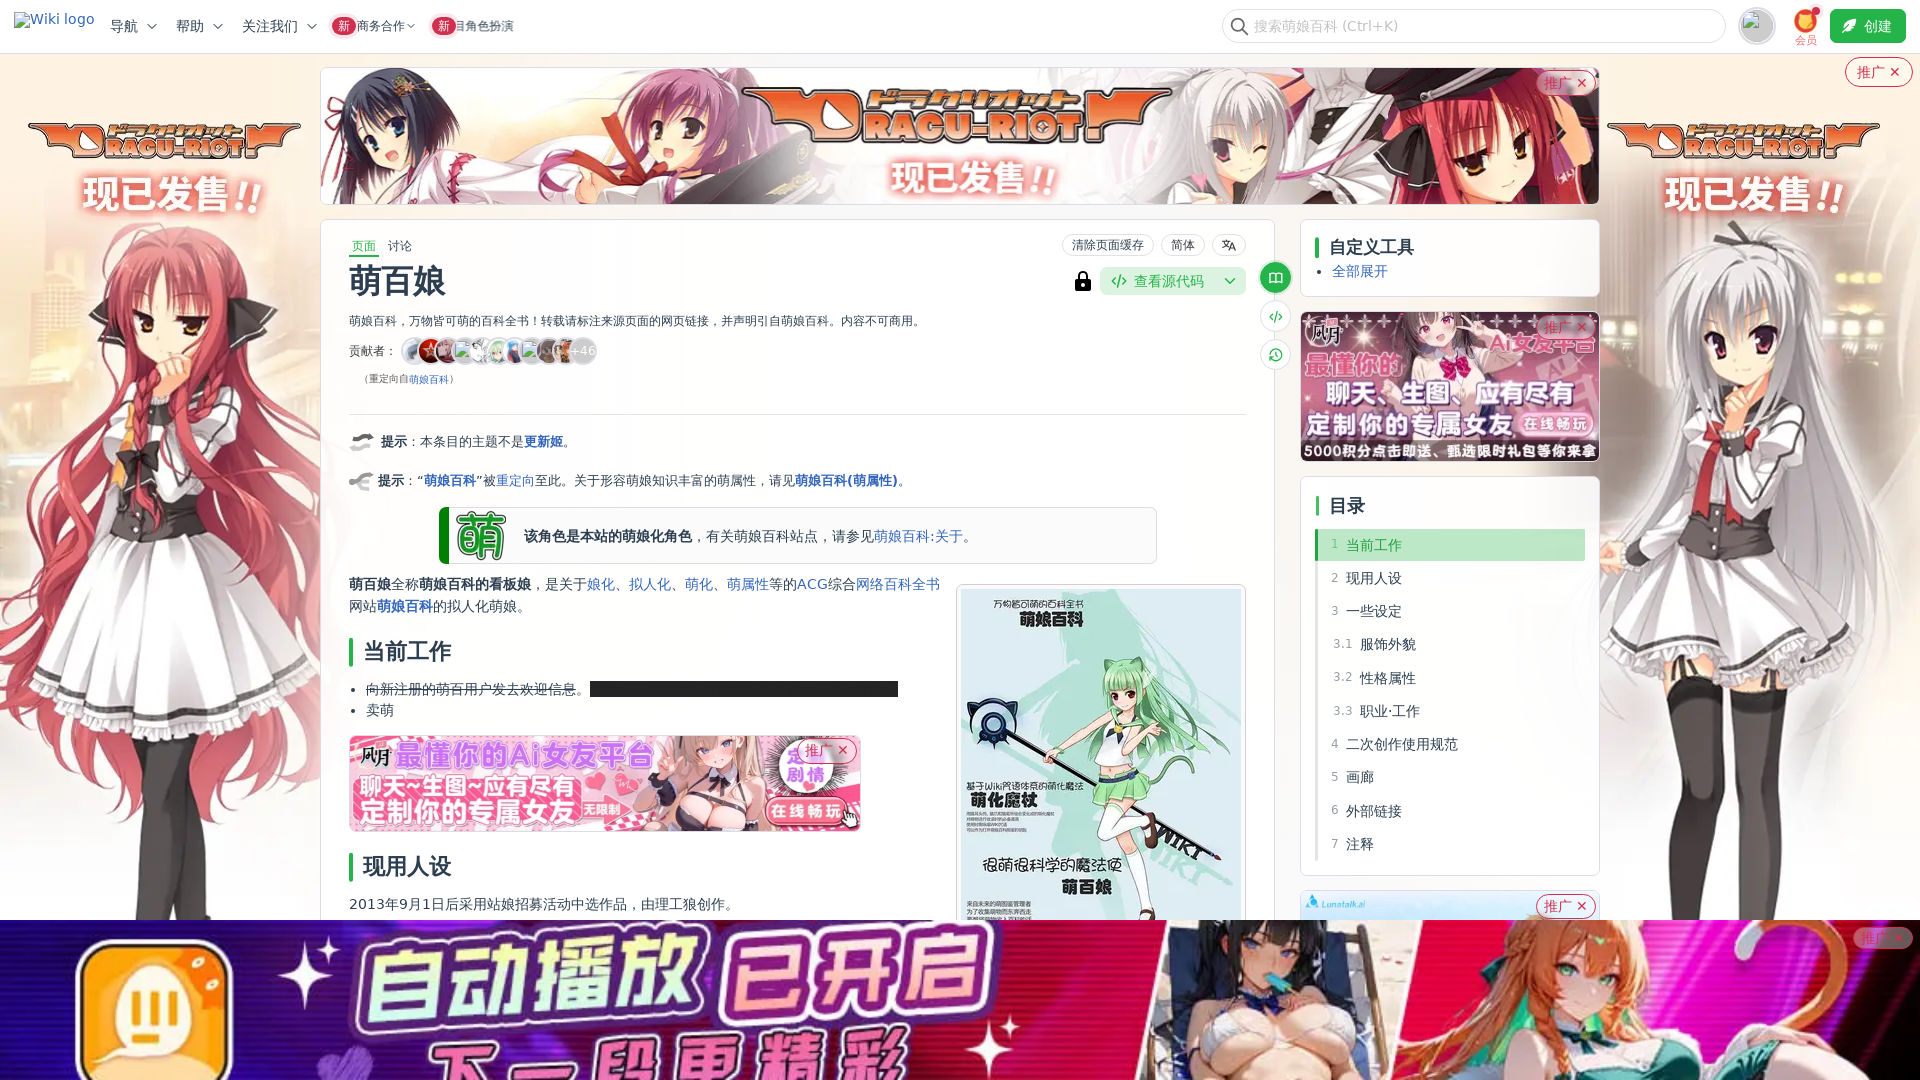